Tests that a radio button element with ID "peopleRule" is selected by default on the math page

Starting URL: http://suninjuly.github.io/math.html

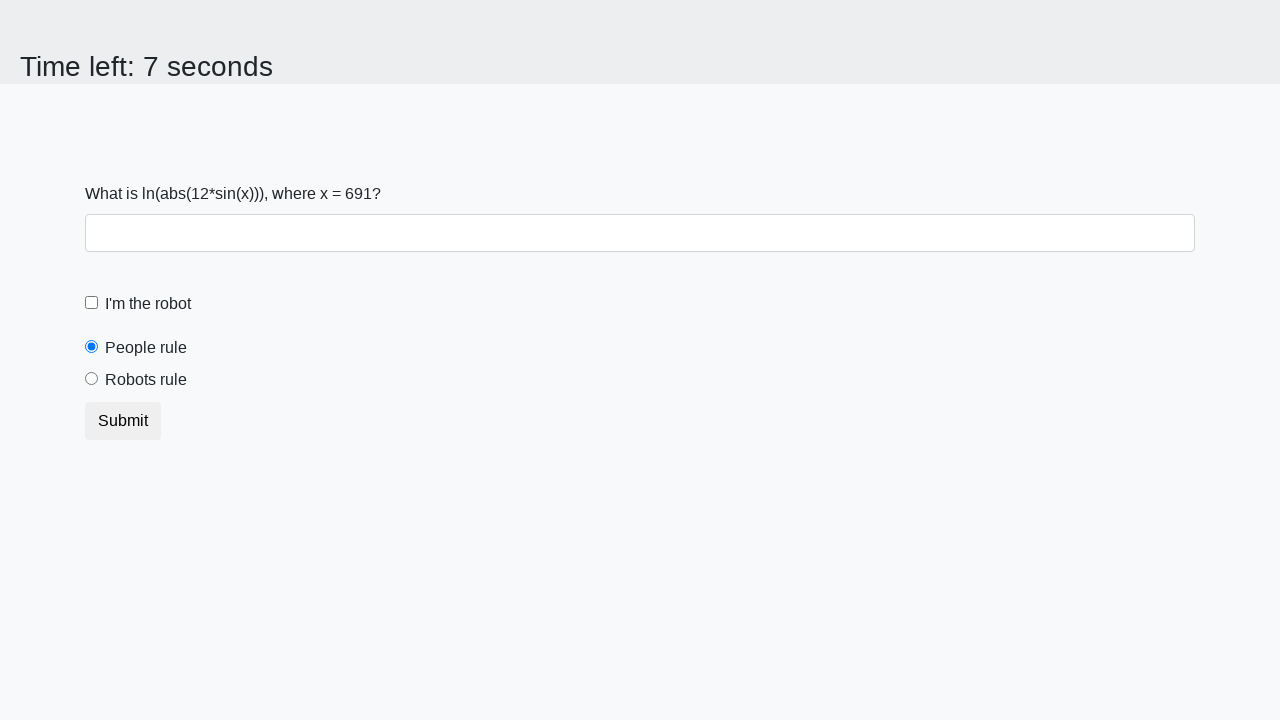

Located the radio button element with ID 'peopleRule'
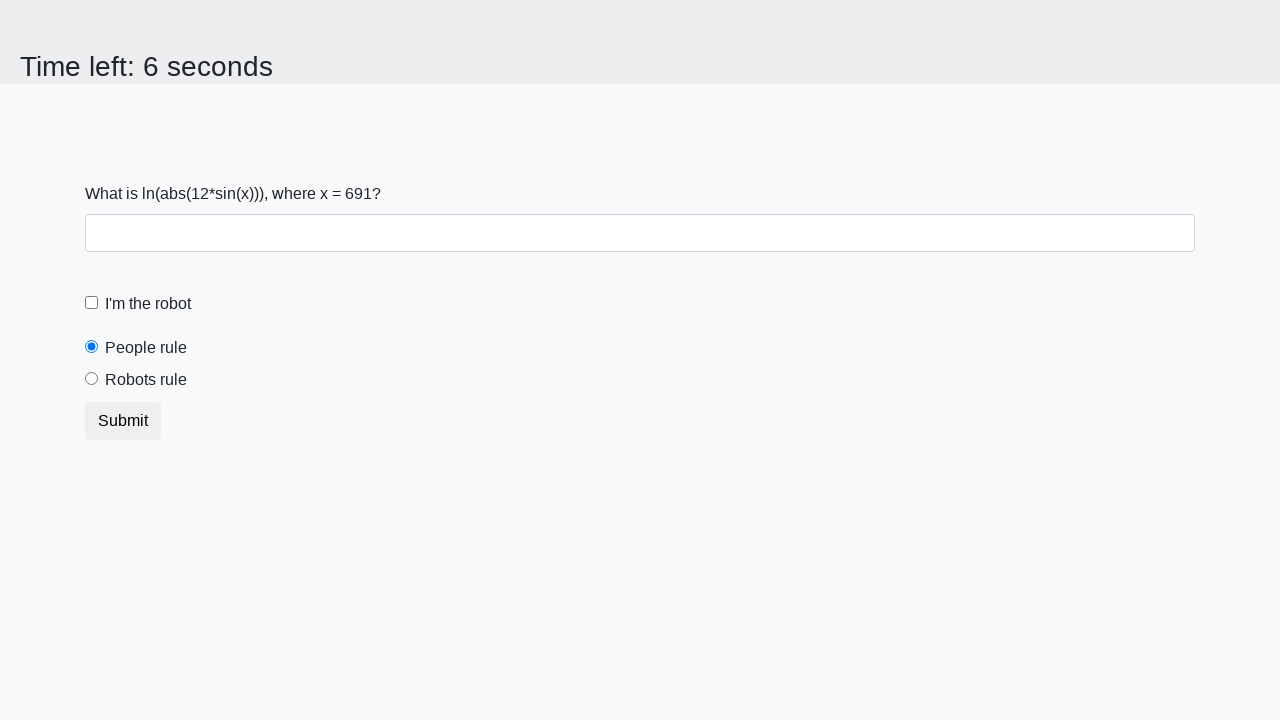

Verified that the 'peopleRule' radio button is selected by default
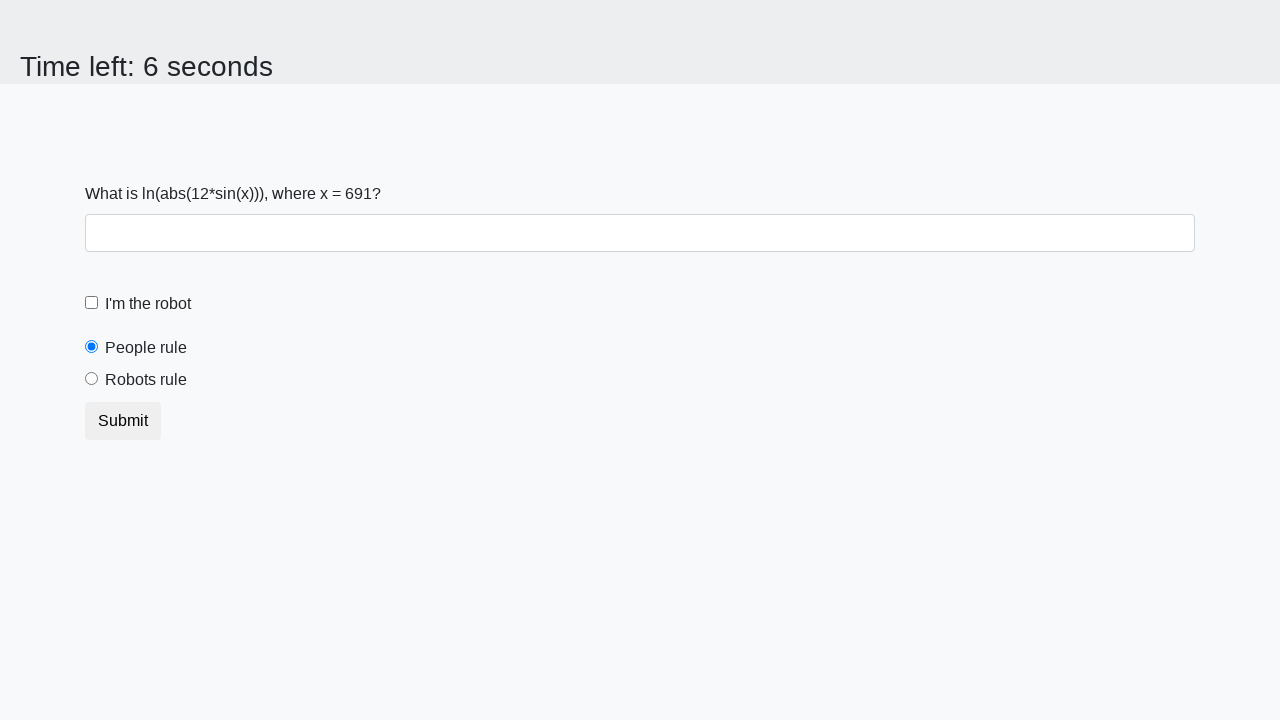

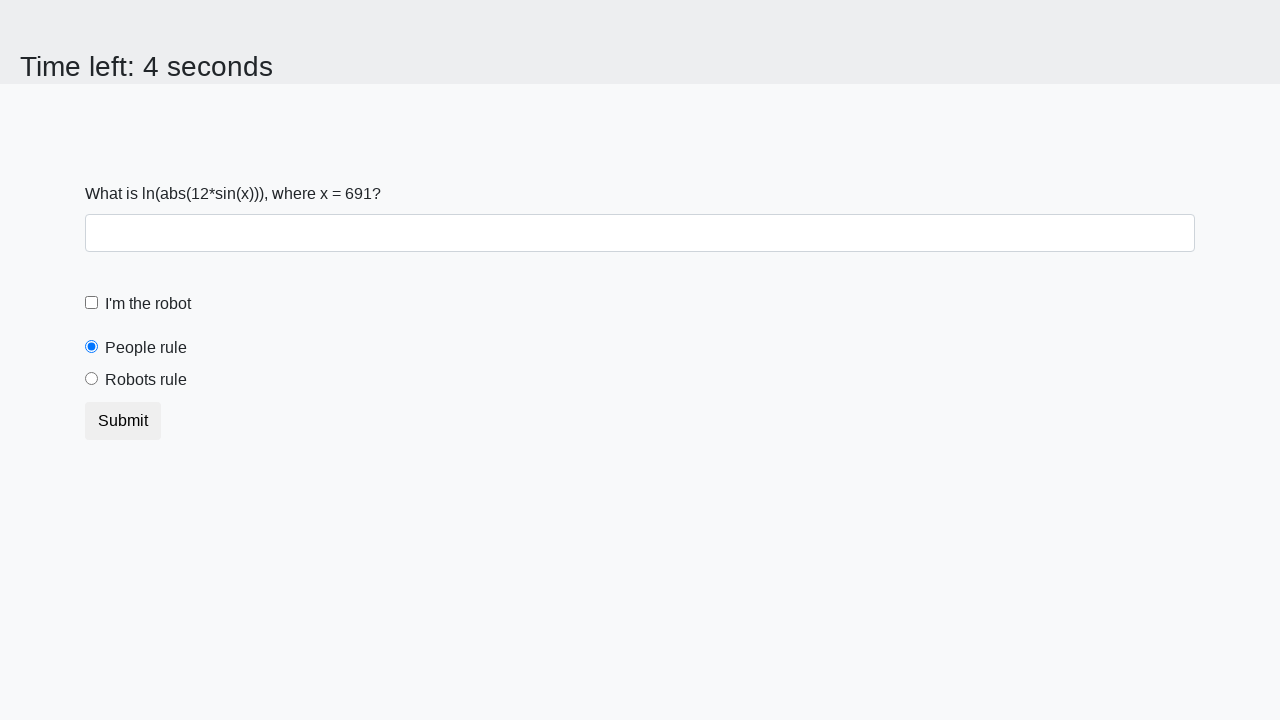